Tests form validation by attempting to submit with missing required fields

Starting URL: https://demoqa.com/automation-practice-form

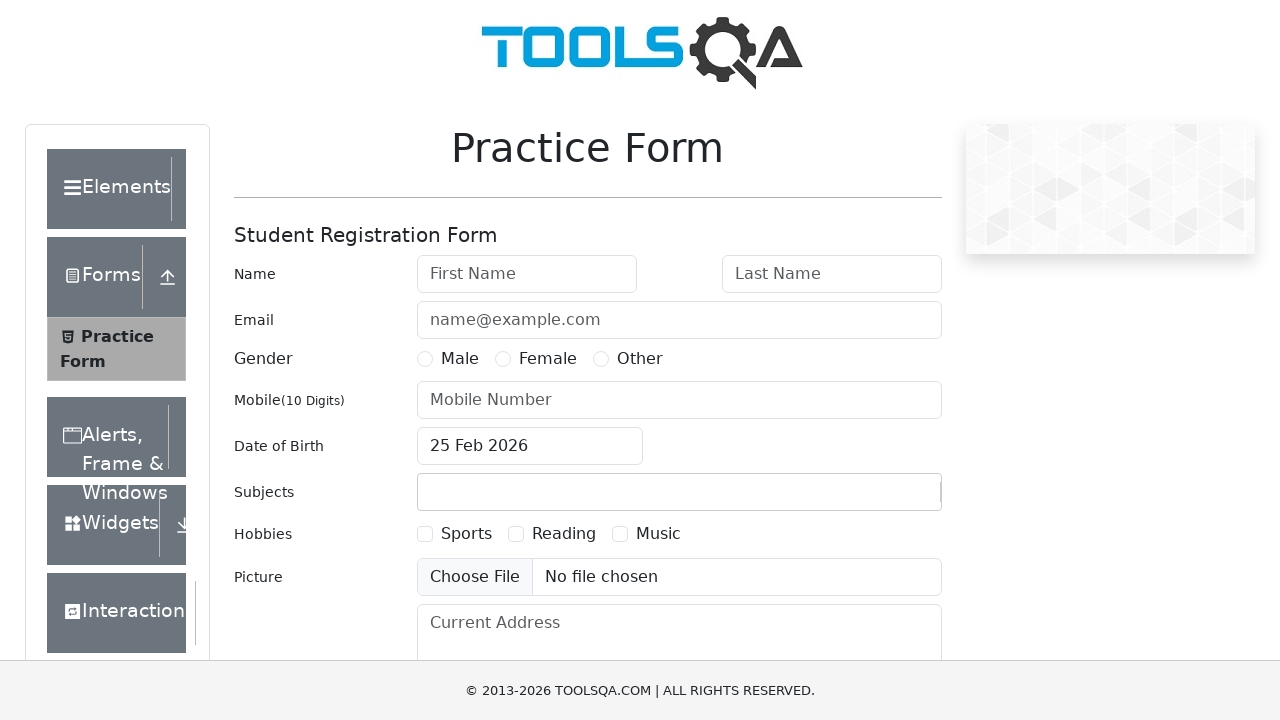

Clicked submit button without filling required fields at (885, 499) on #submit
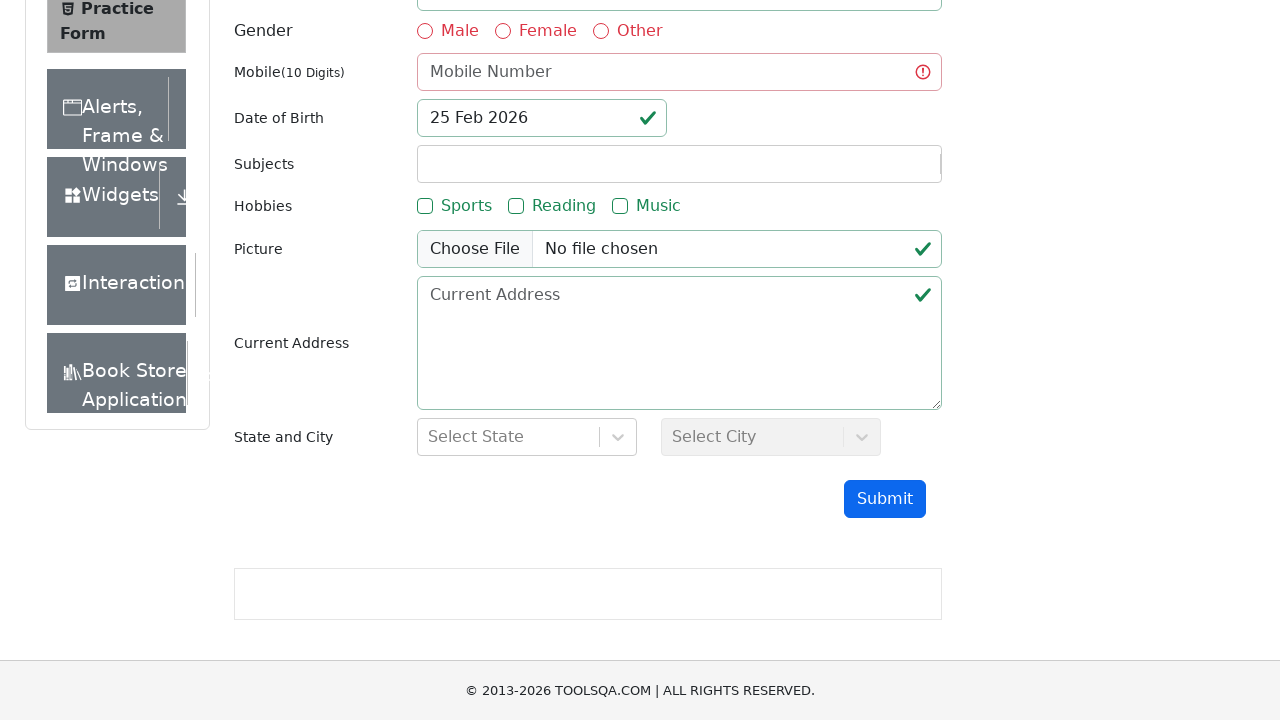

Form validation errors appeared after submission attempt
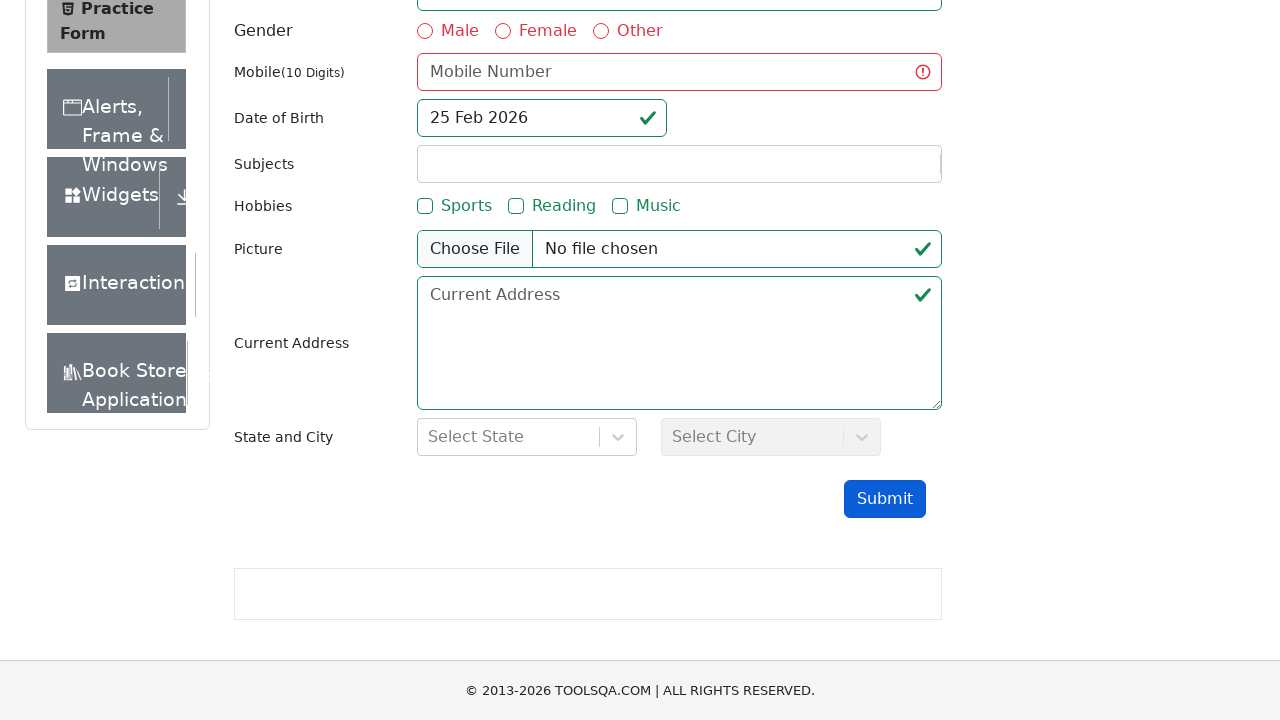

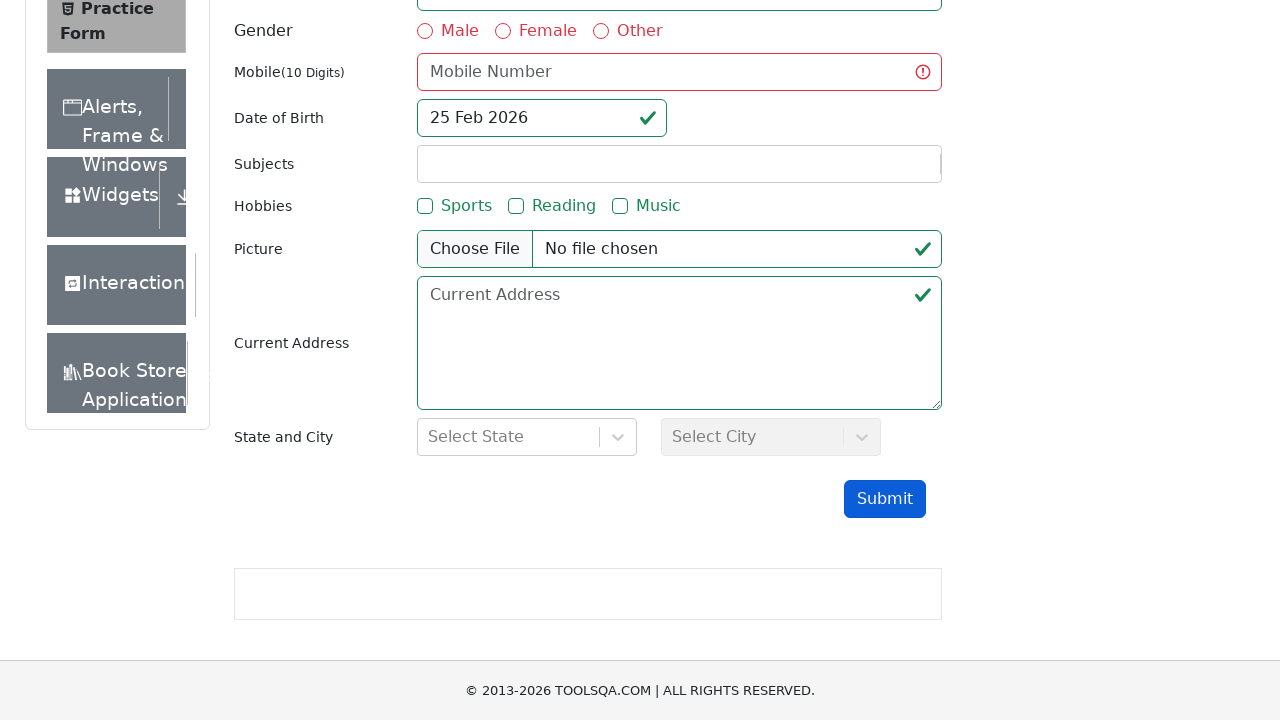